Navigates to OrangeHRM demo site and verifies the page title

Starting URL: https://opensource-demo.orangehrmlive.com

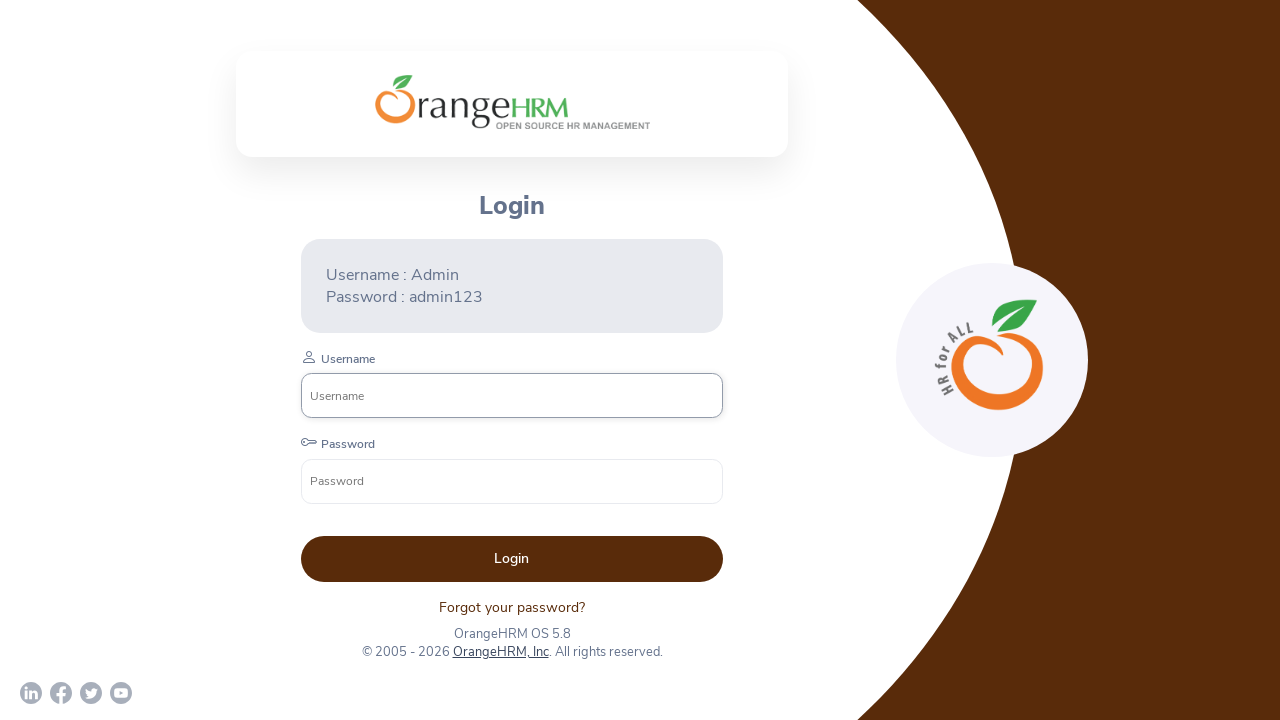

Verified page title equals 'OrangeHRM'
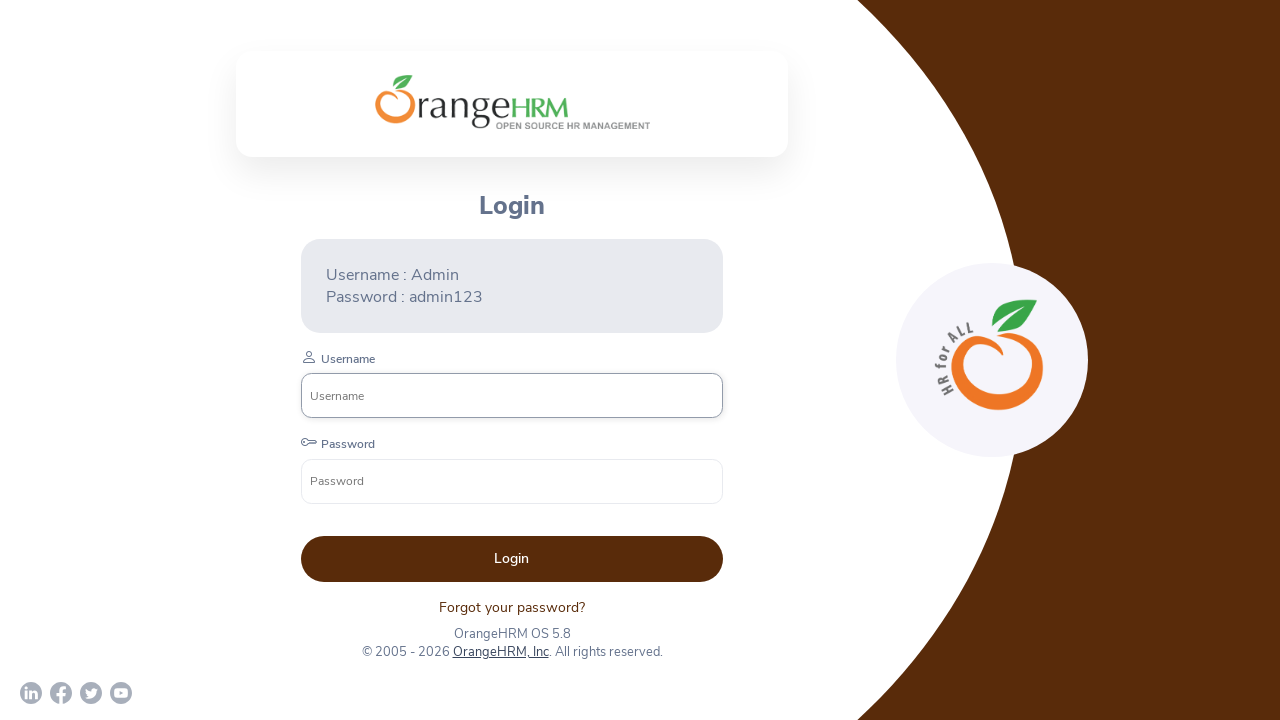

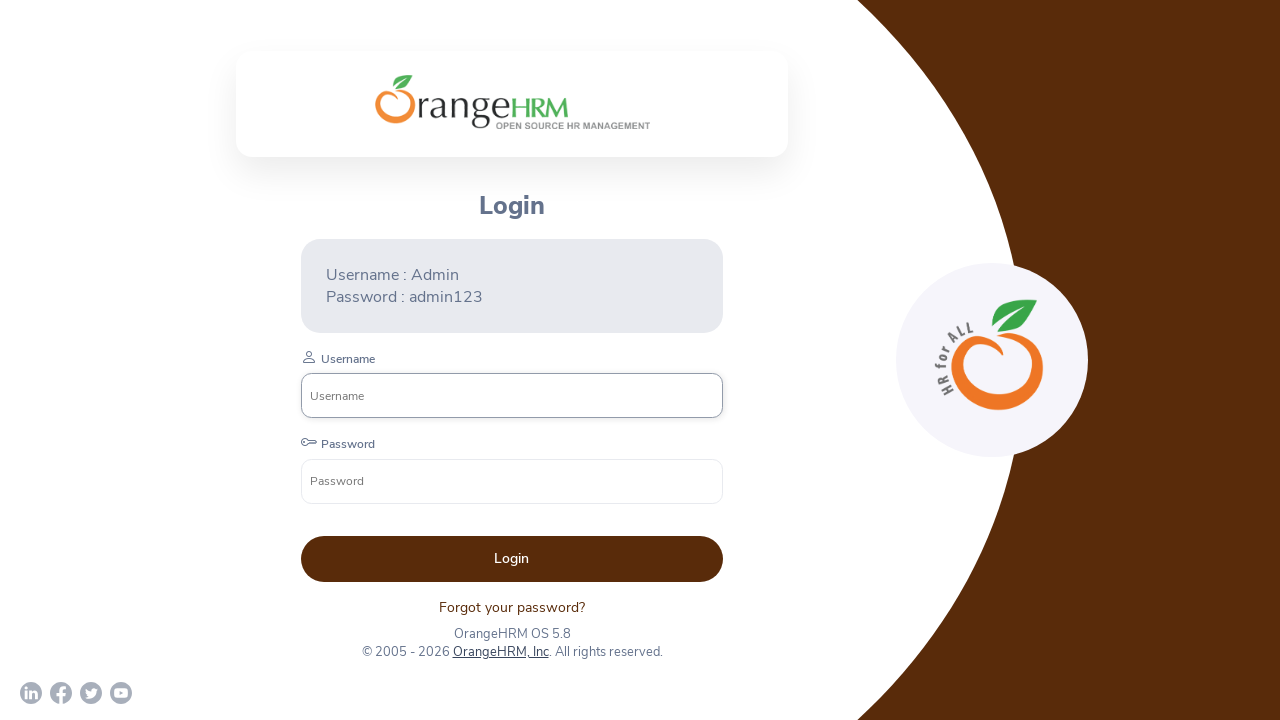